Navigates to an automation practice page and interacts with a scrollable table by locating specific table cells

Starting URL: https://rahulshettyacademy.com/AutomationPractice/

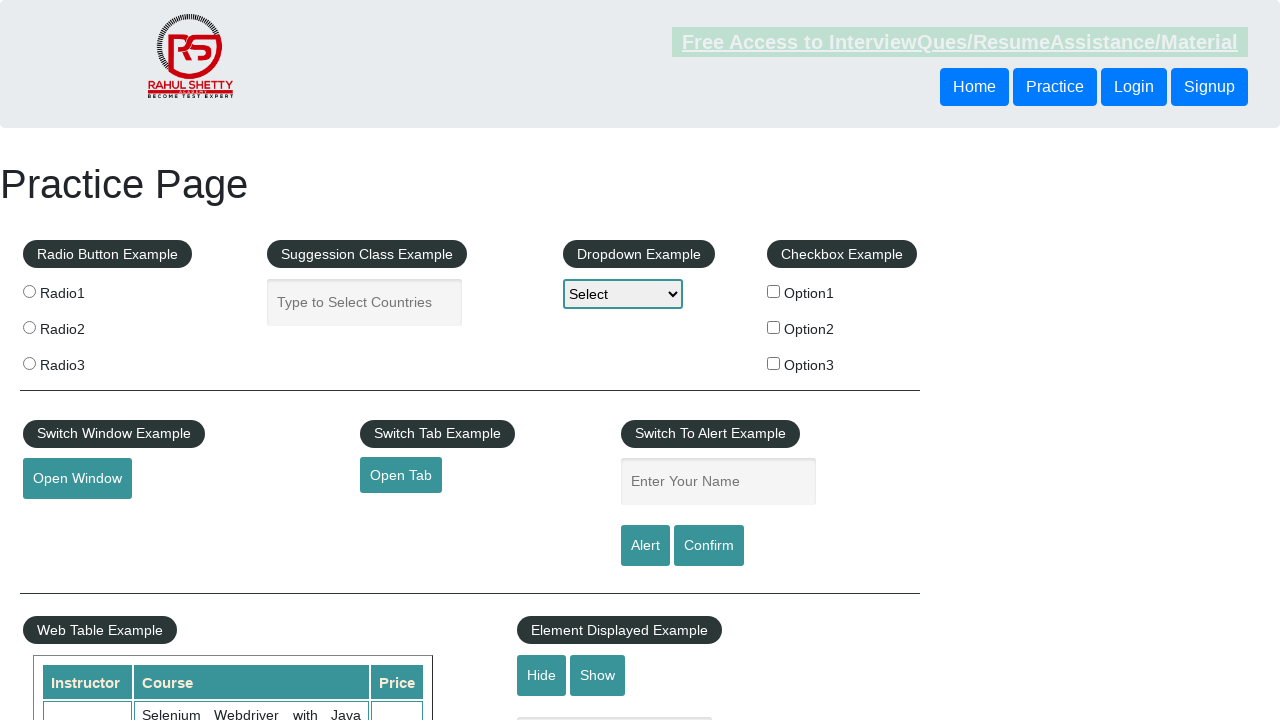

Navigated to automation practice page
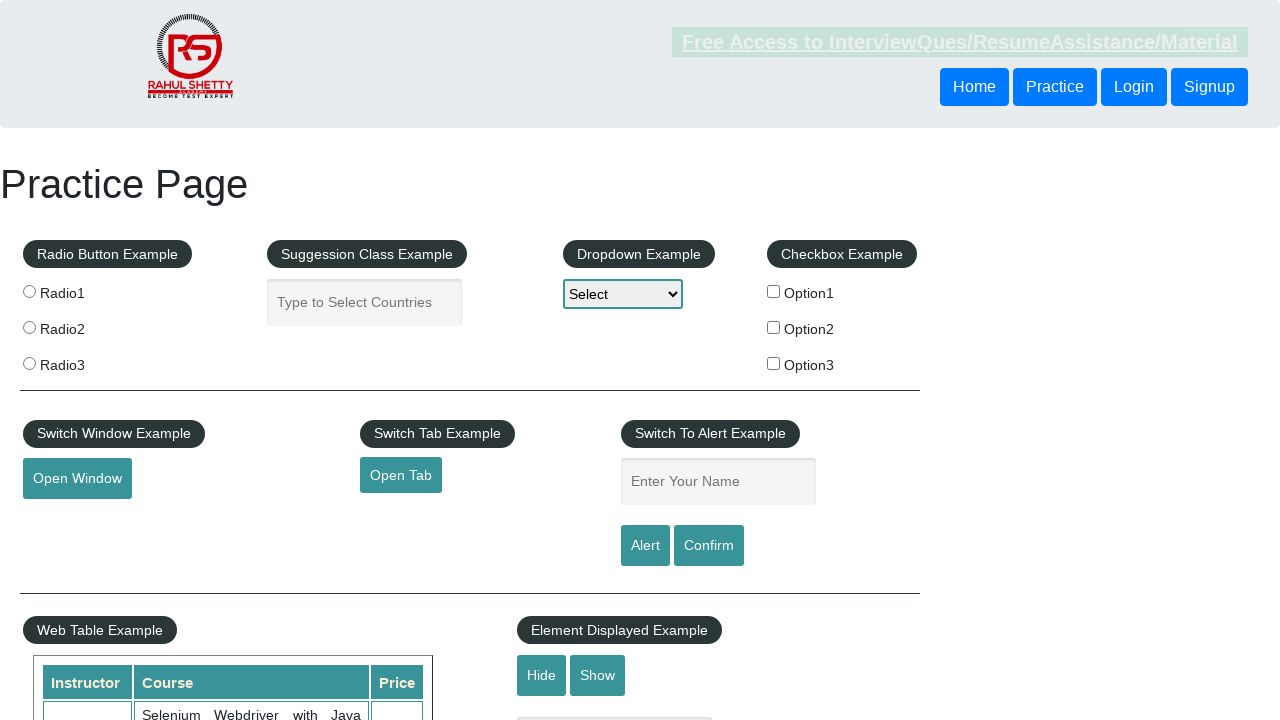

Scrollable table element loaded
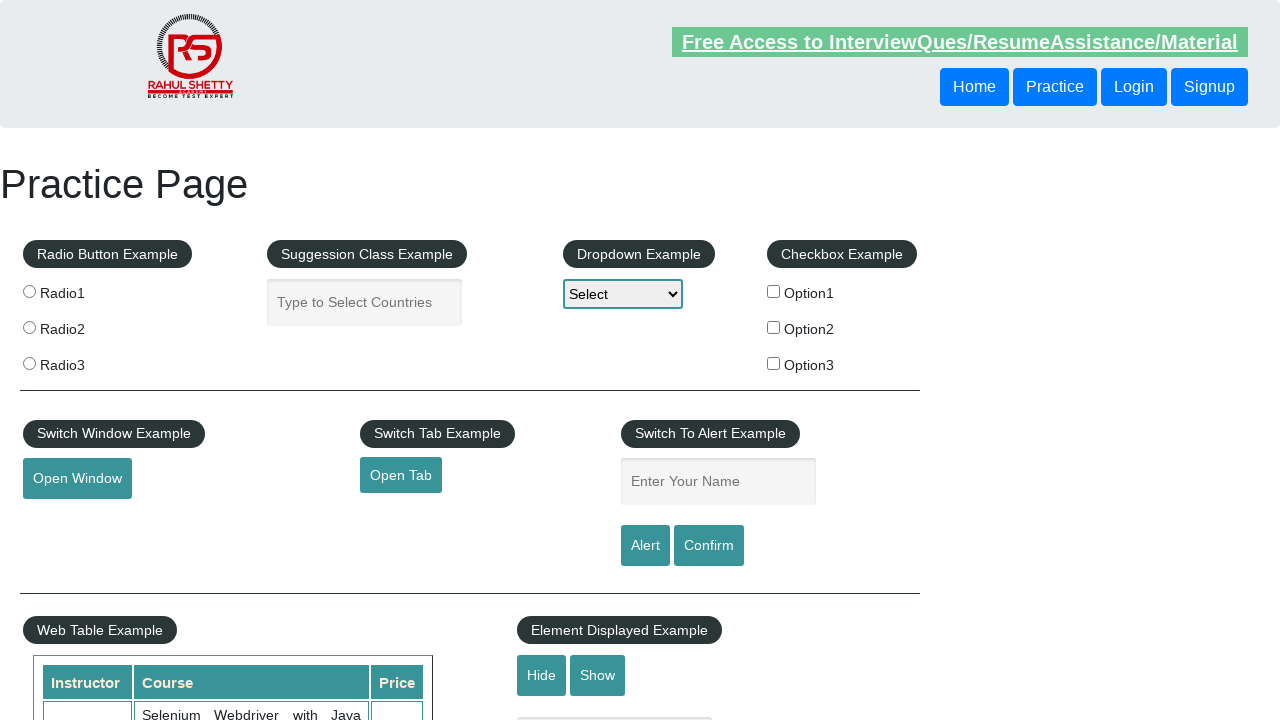

Scrolled table to position 5000
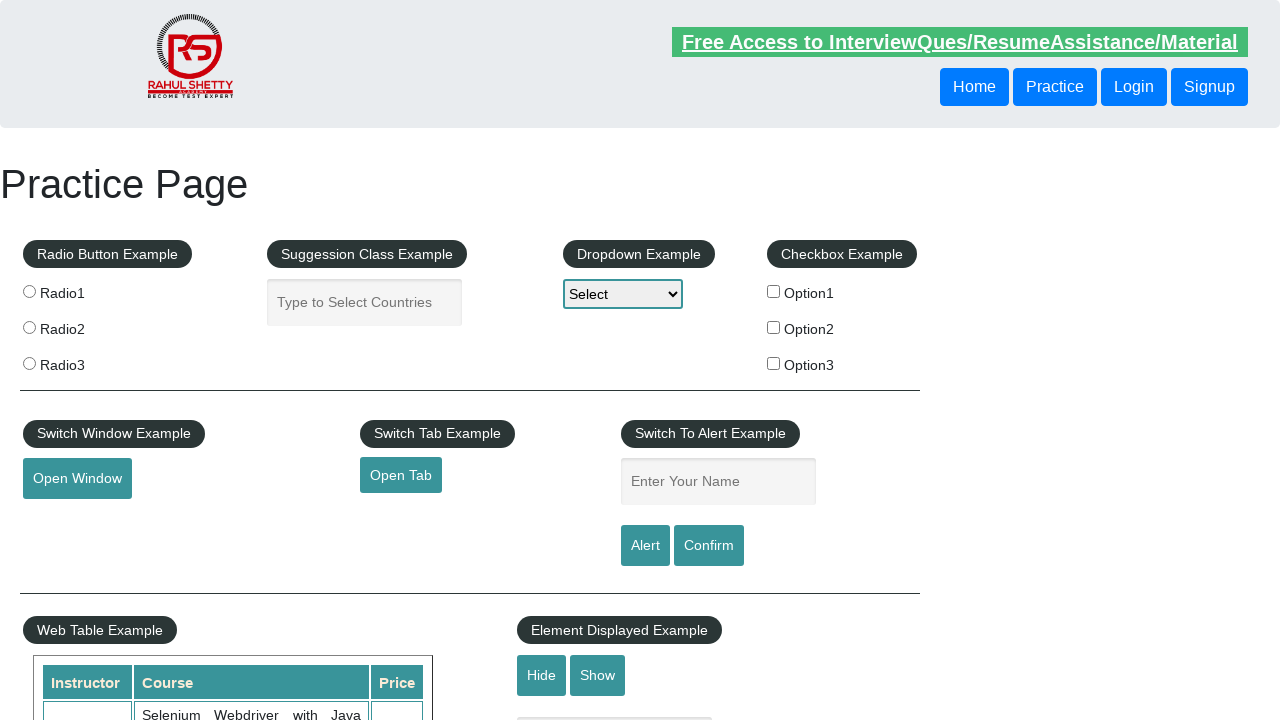

Table cells in 4th column are visible
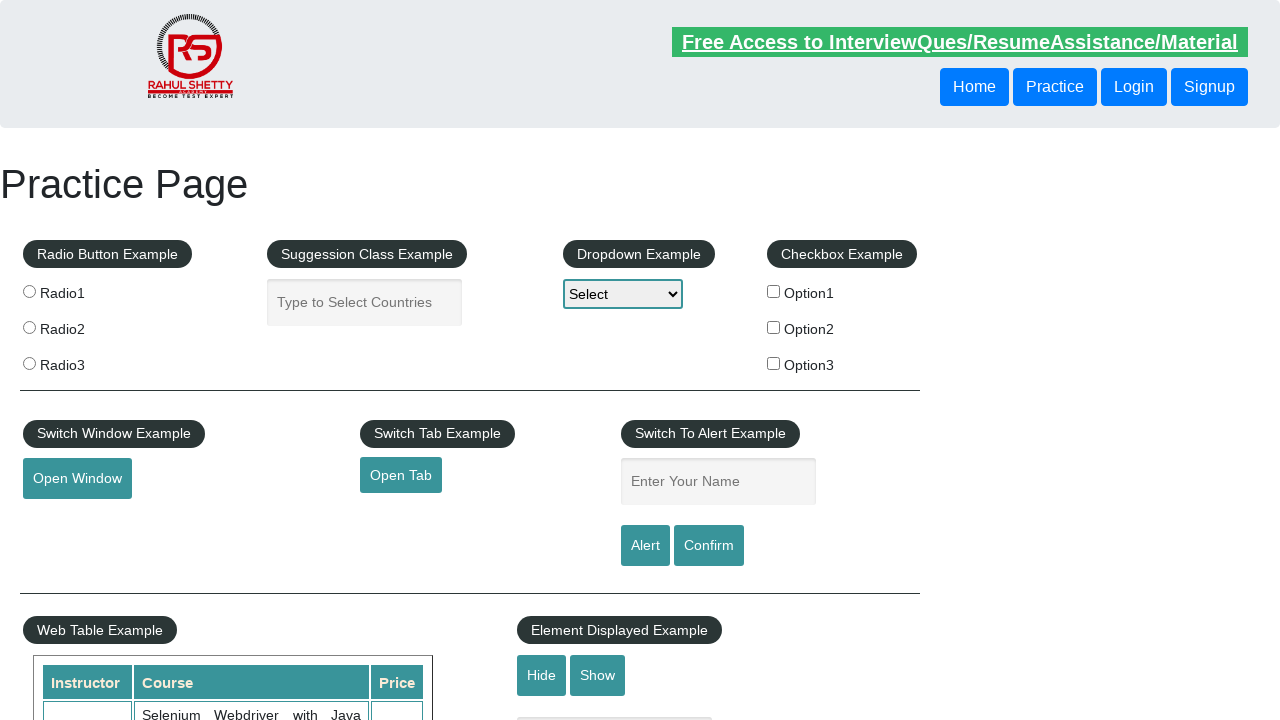

Located all cells in 4th column
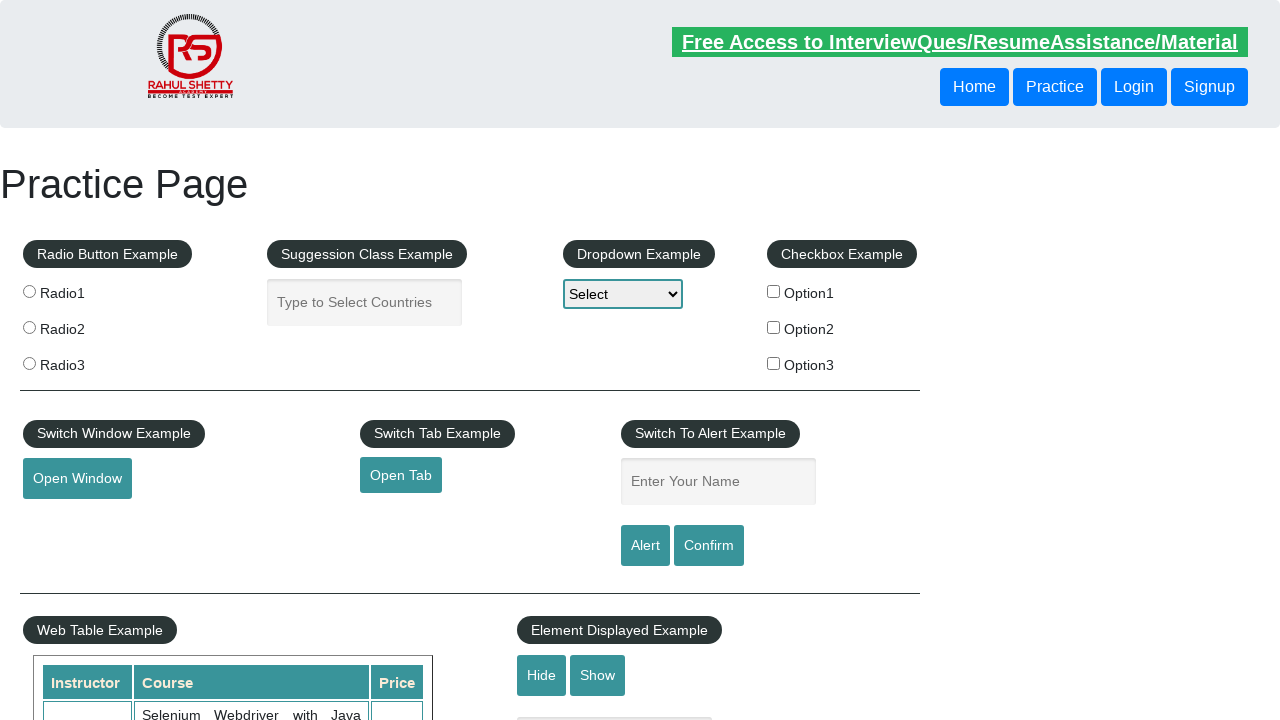

Third cell in 4th column is accessible
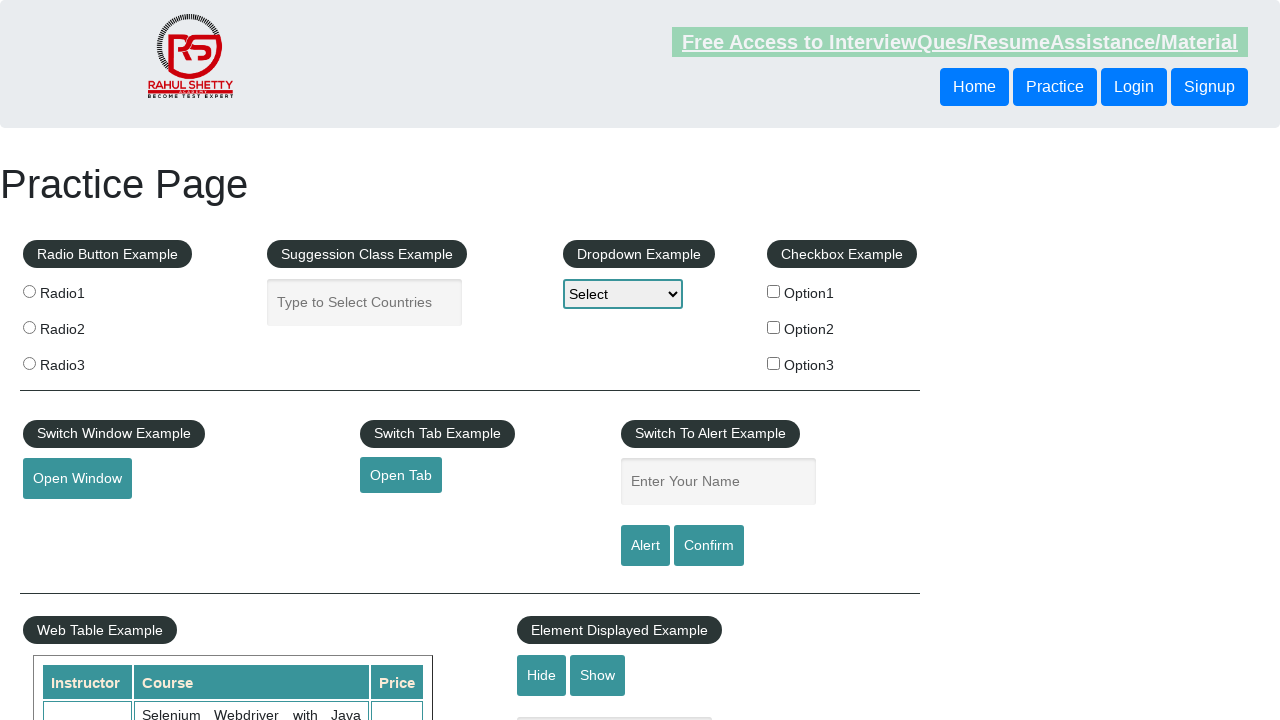

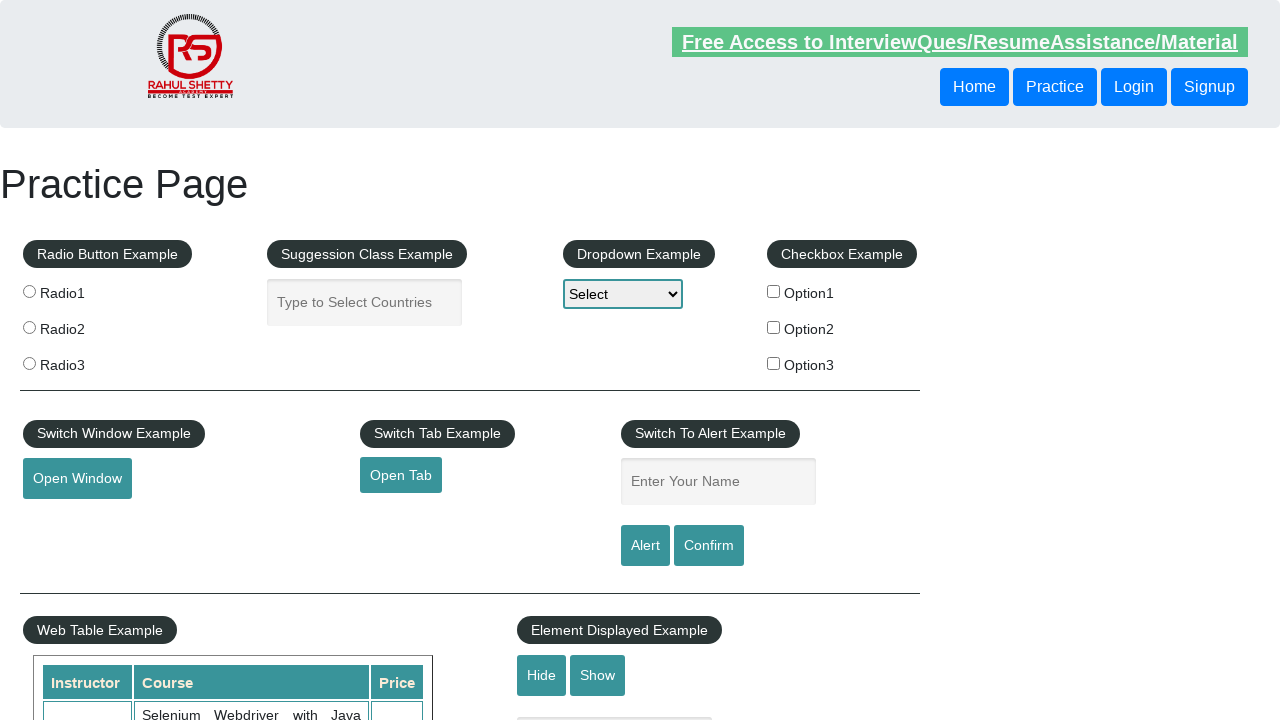